Tests jQuery dropdown search functionality by opening a dropdown and selecting a country from the list

Starting URL: https://lambdatest.com/selenium-playground/jquery-dropdown-search-demo

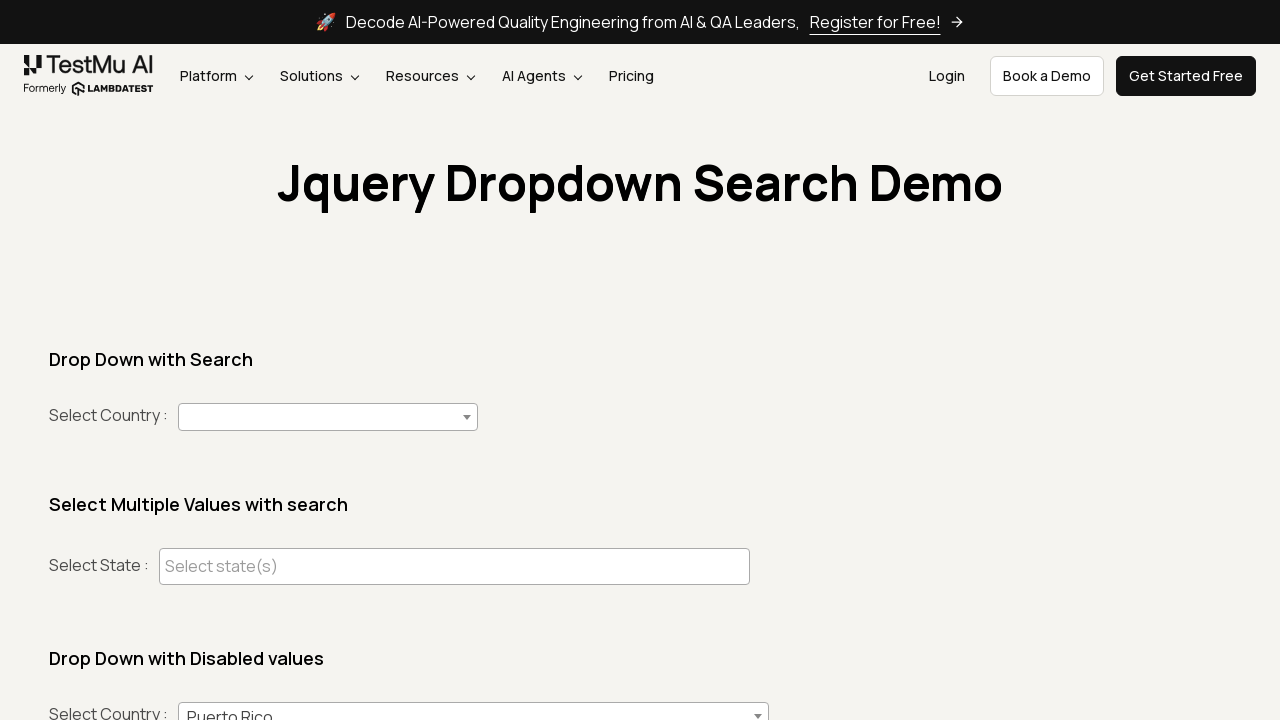

Clicked to open the jQuery dropdown at (328, 417) on span[aria-labelledby='select2-country-container']
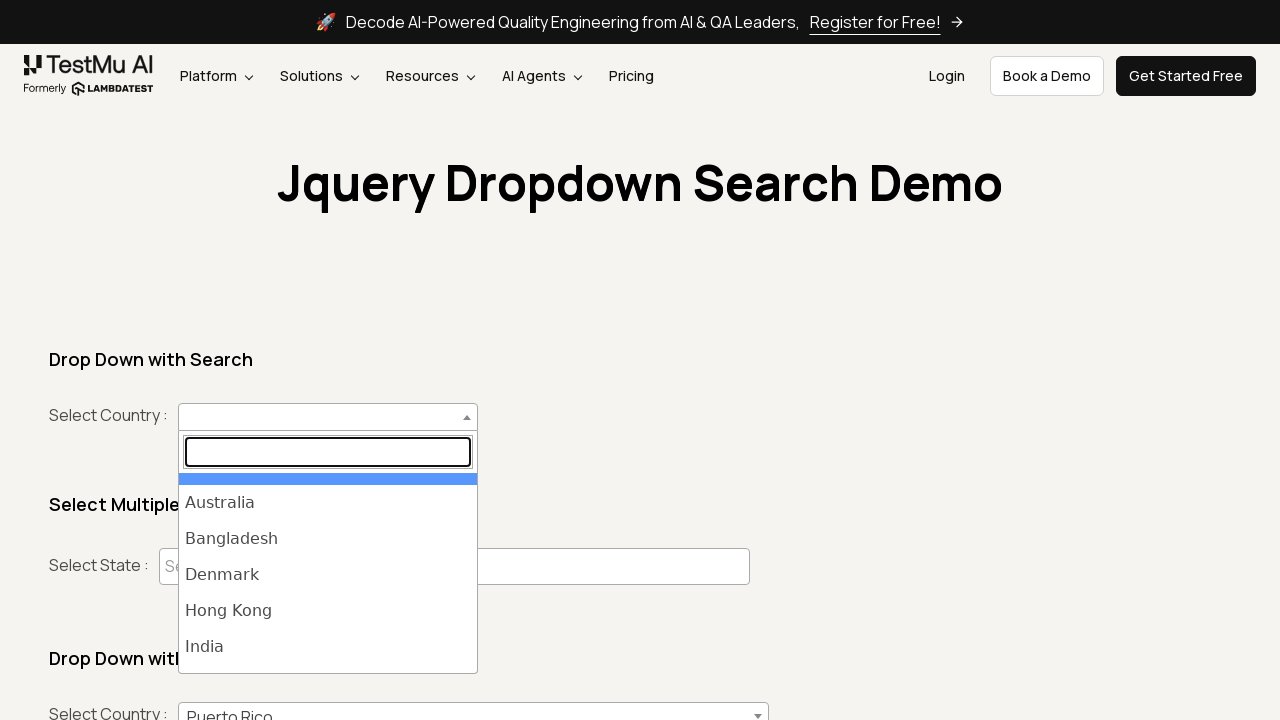

Dropdown options loaded and became visible
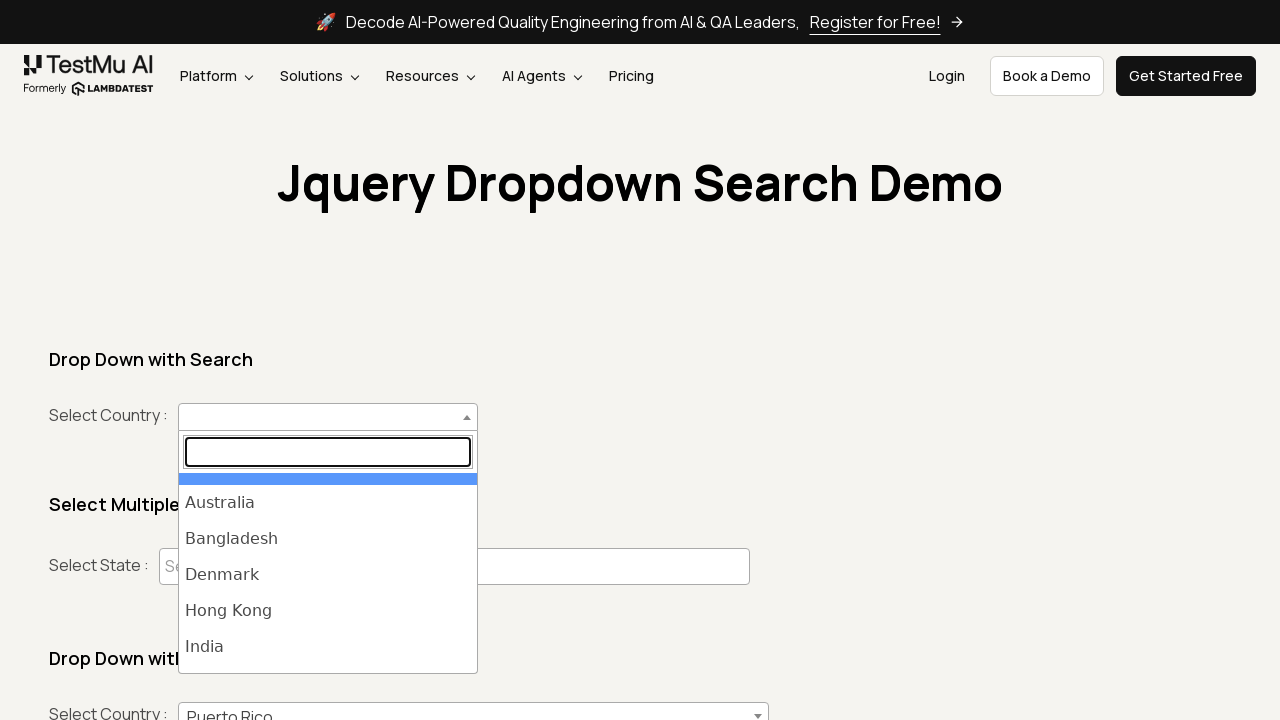

Selected the third country option from the dropdown list at (328, 539) on li.select2-results__option:nth-child(3)
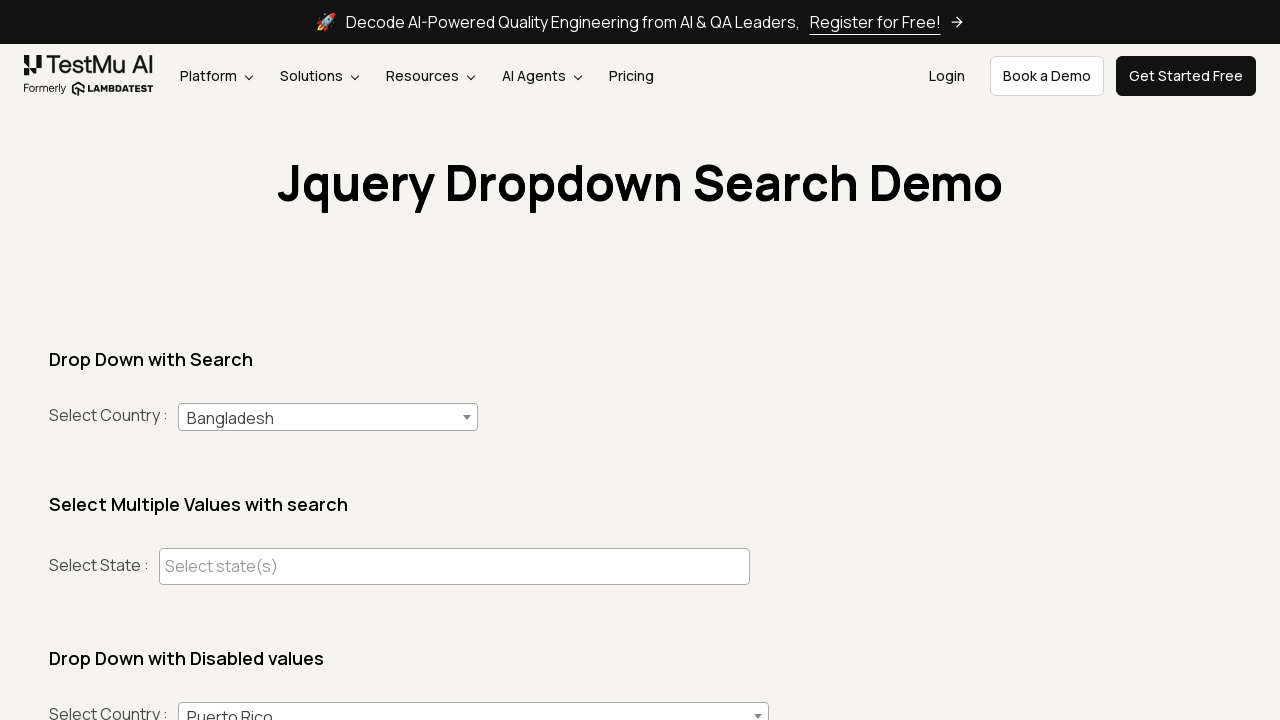

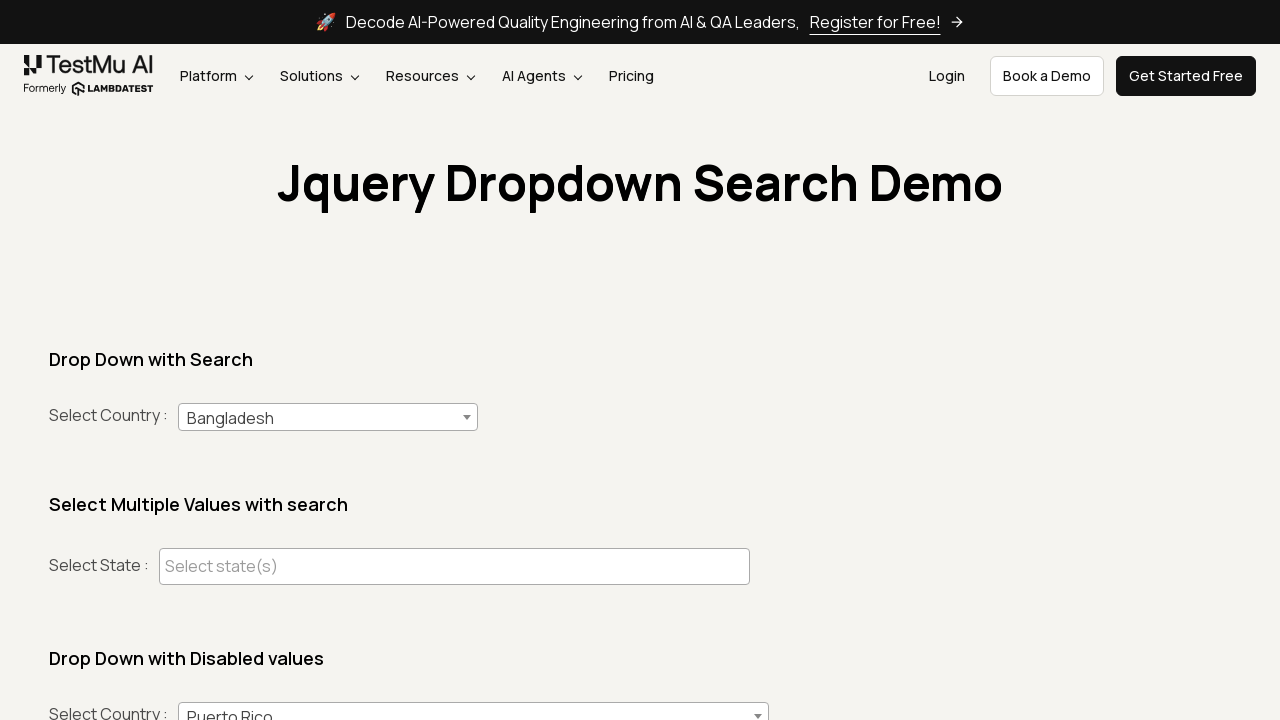